Tests drag and drop functionality on the jQuery UI droppable demo page by dragging an element and dropping it onto a target element within an iframe

Starting URL: https://jqueryui.com/droppable/

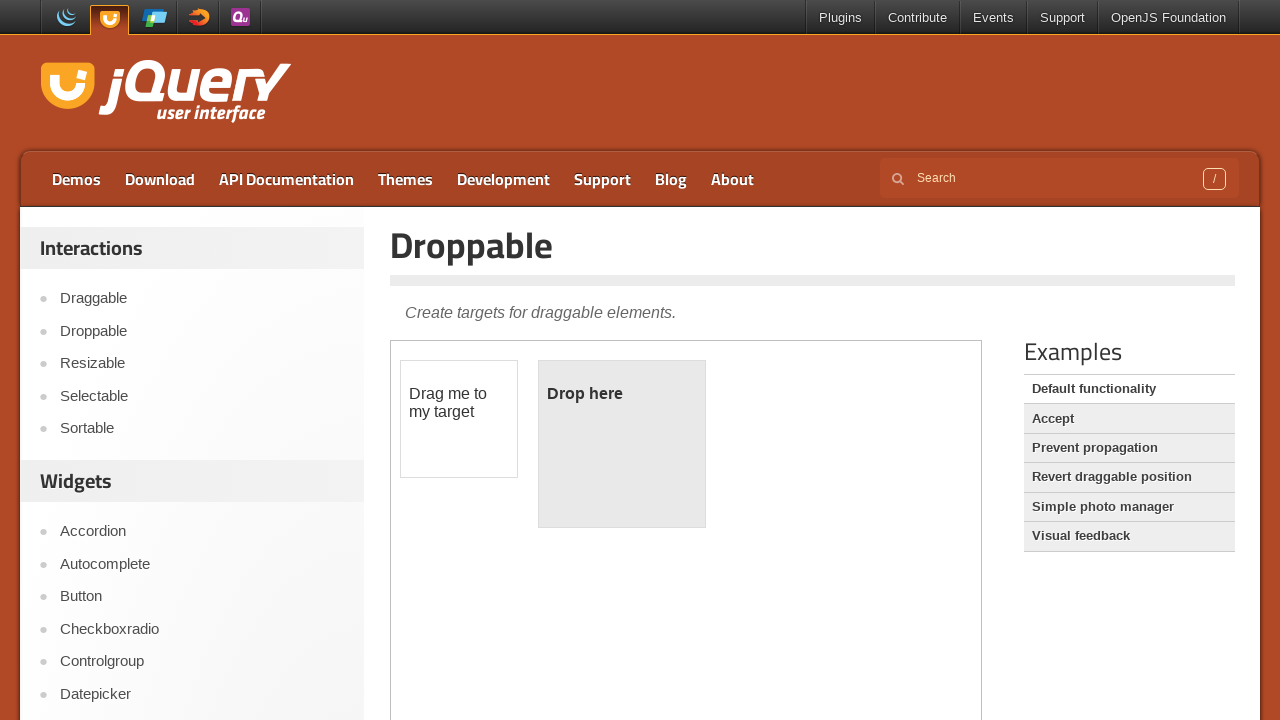

Navigated to jQuery UI droppable demo page
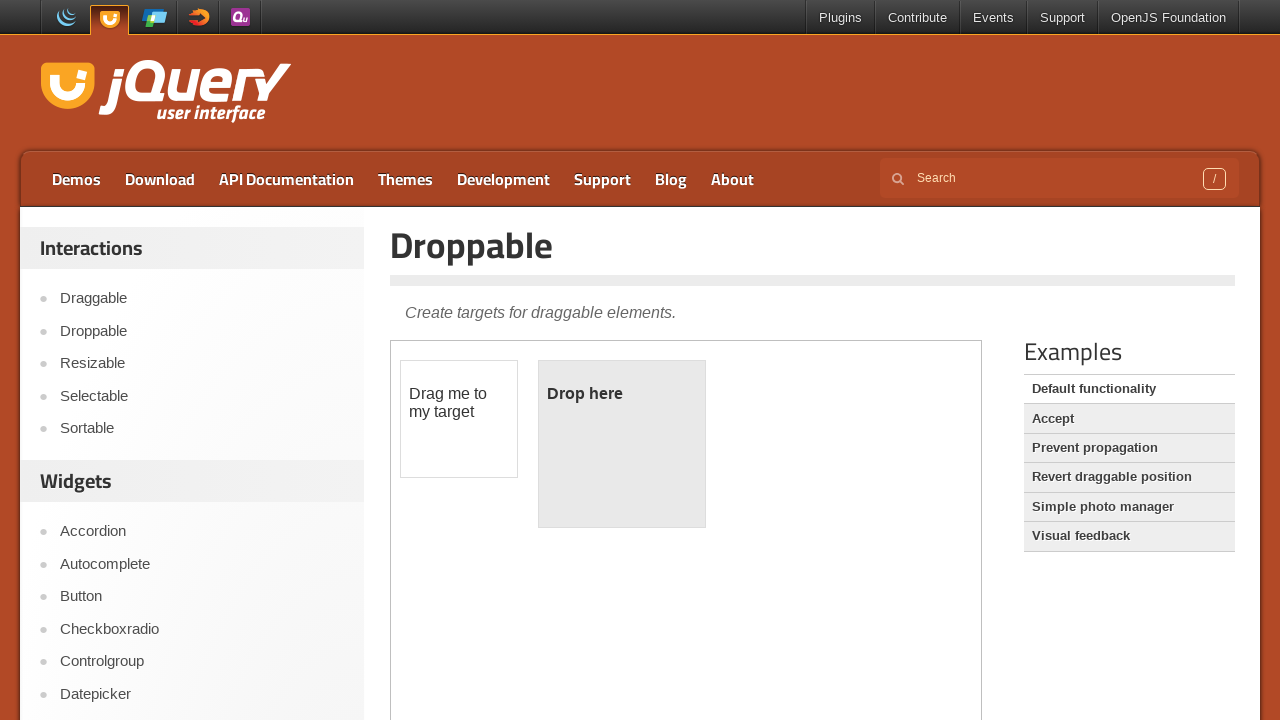

Located the iframe containing drag and drop elements
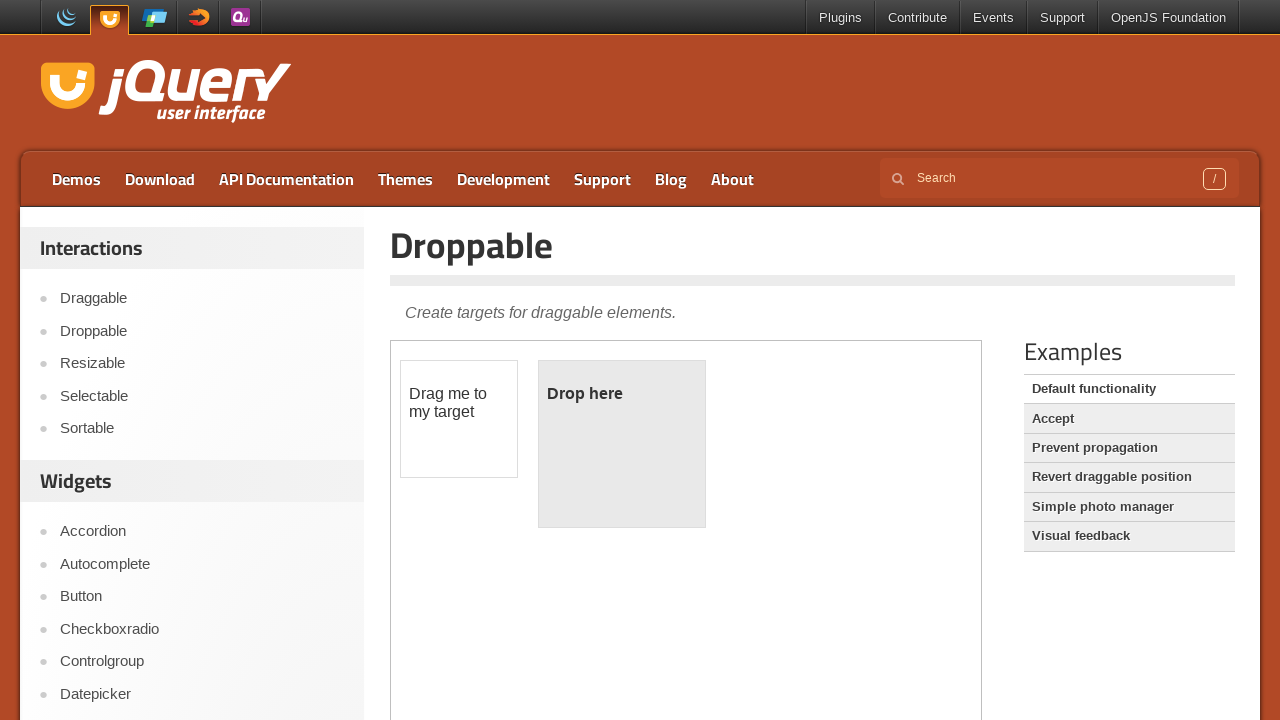

Located the draggable element
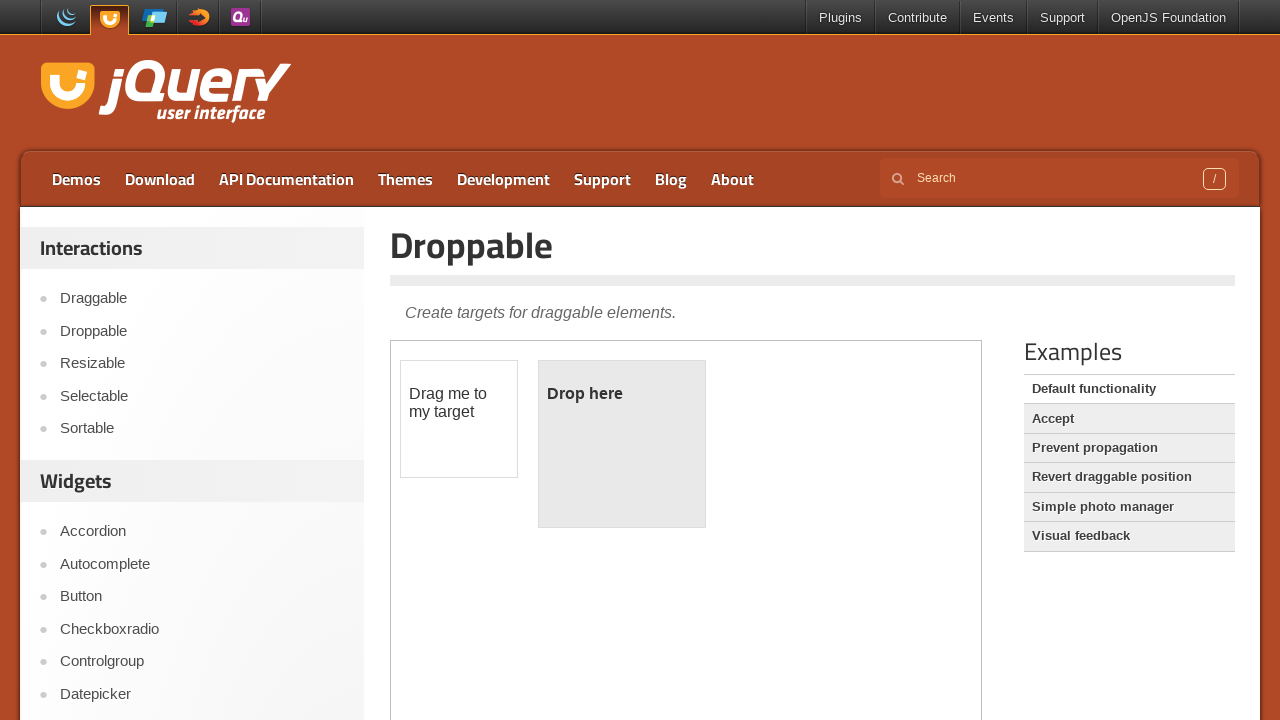

Located the droppable target element
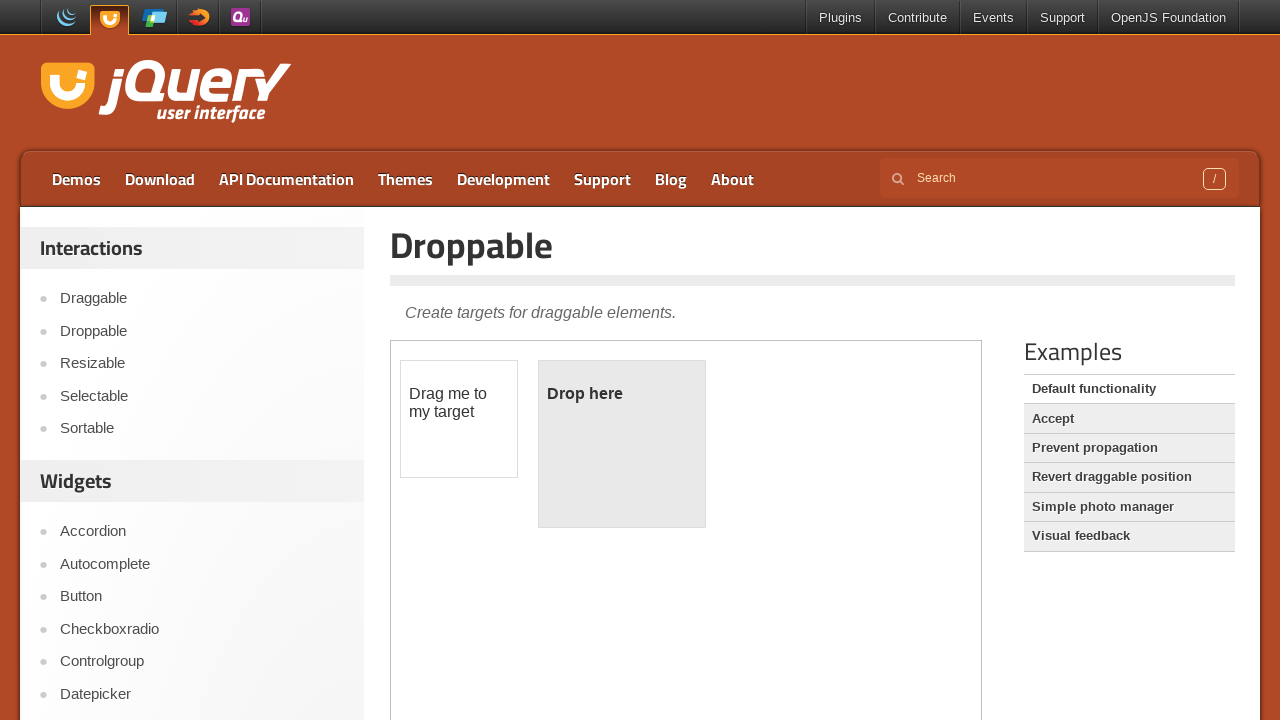

Dragged the draggable element and dropped it onto the droppable target at (622, 444)
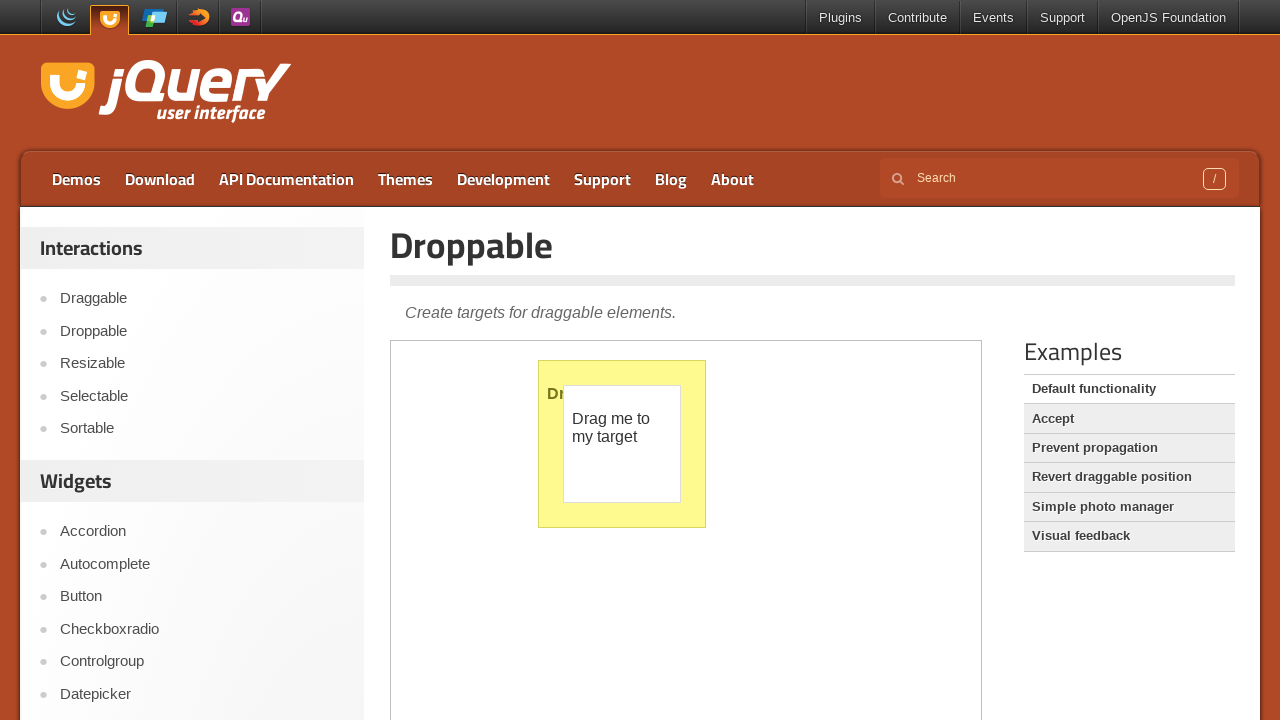

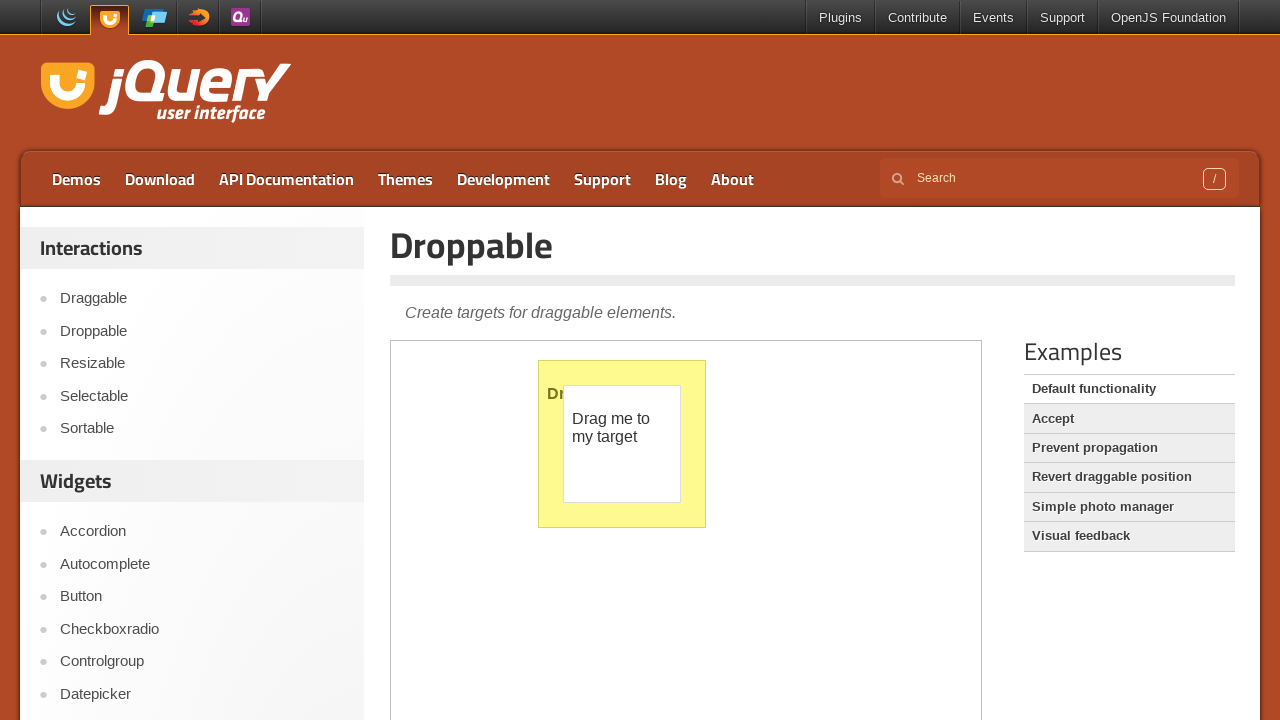